Tests opting out of A/B tests by adding an Optimizely opt-out cookie before navigating to the A/B test page.

Starting URL: http://the-internet.herokuapp.com

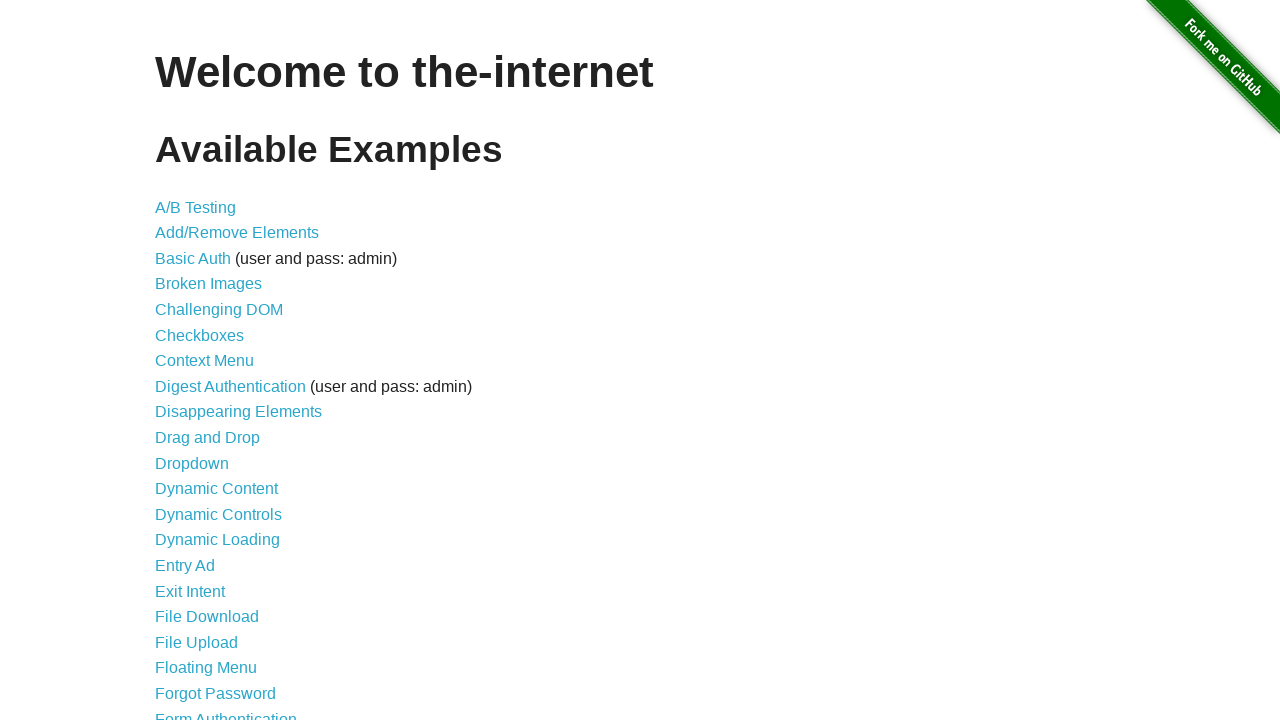

Added Optimizely opt-out cookie to the domain
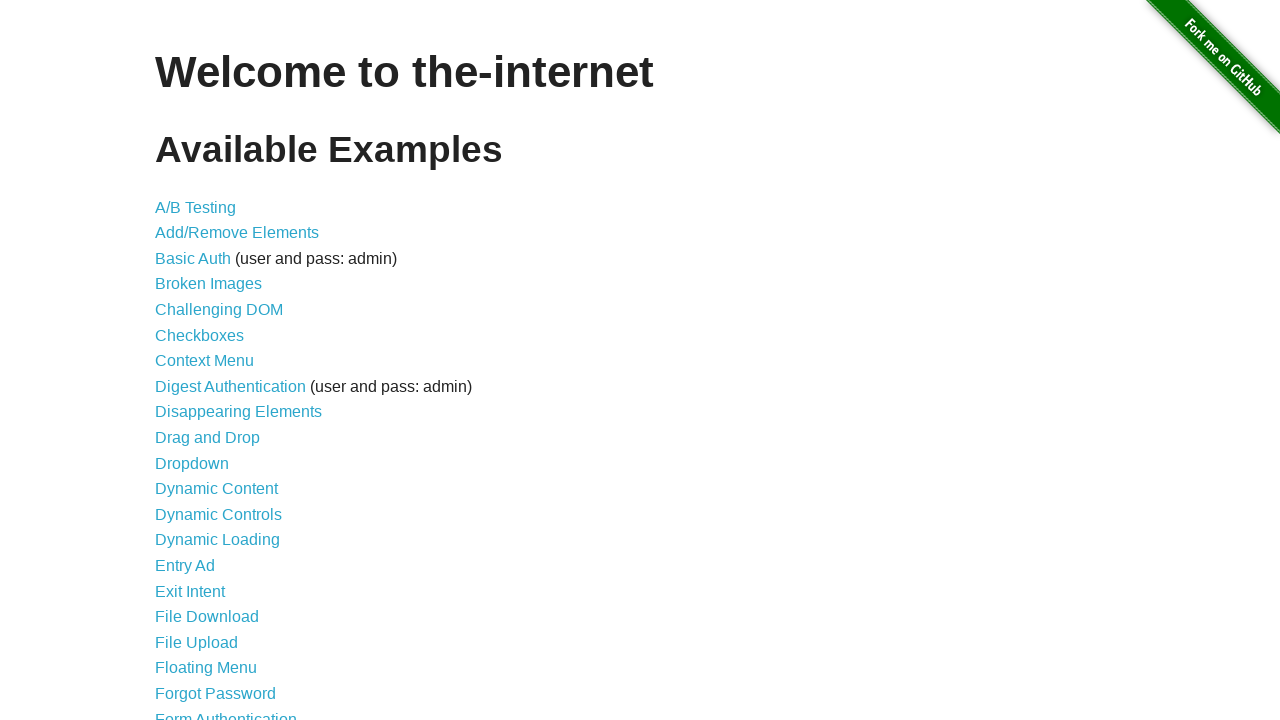

Navigated to A/B test page at /abtest
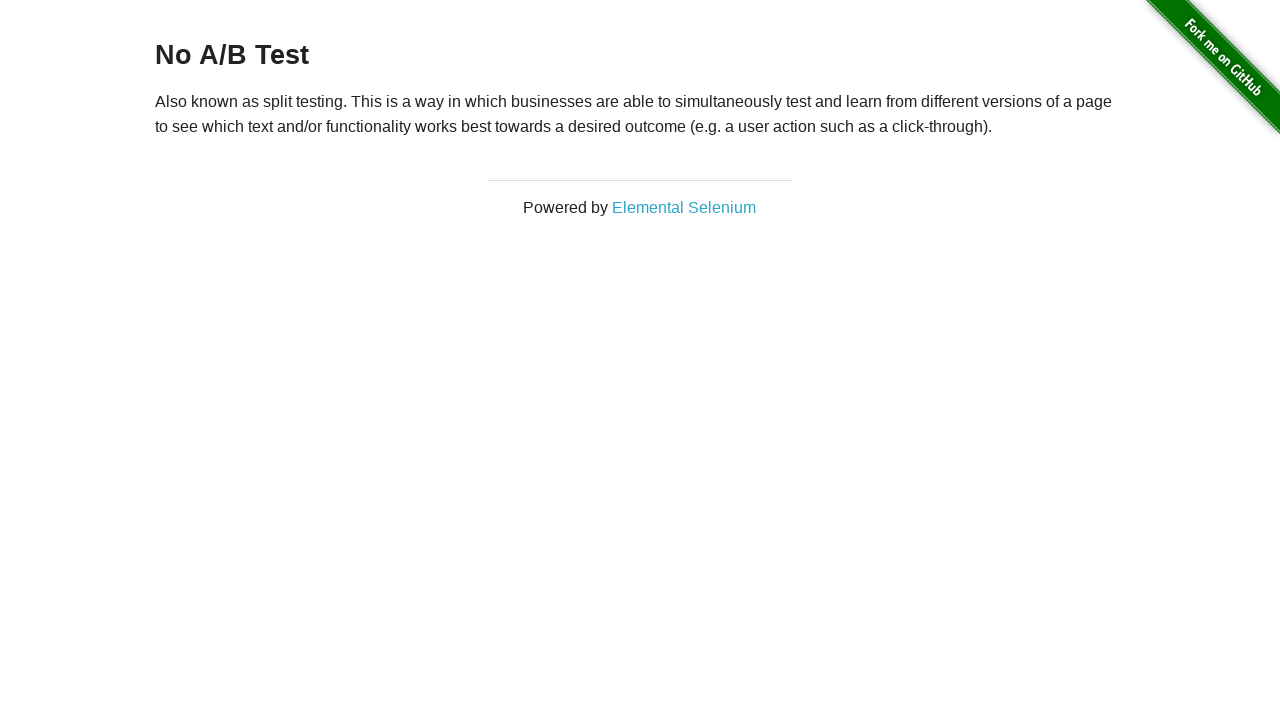

Retrieved heading text from page
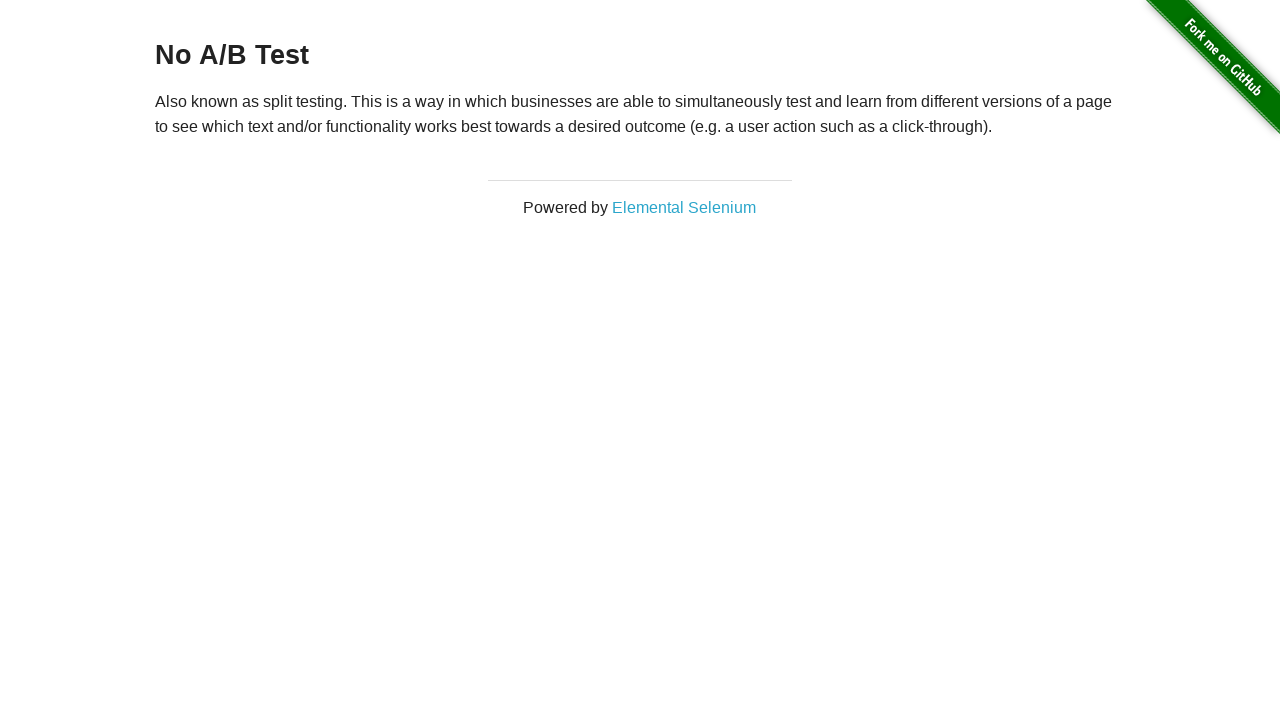

Verified heading text is 'No A/B Test' - opt-out cookie is working
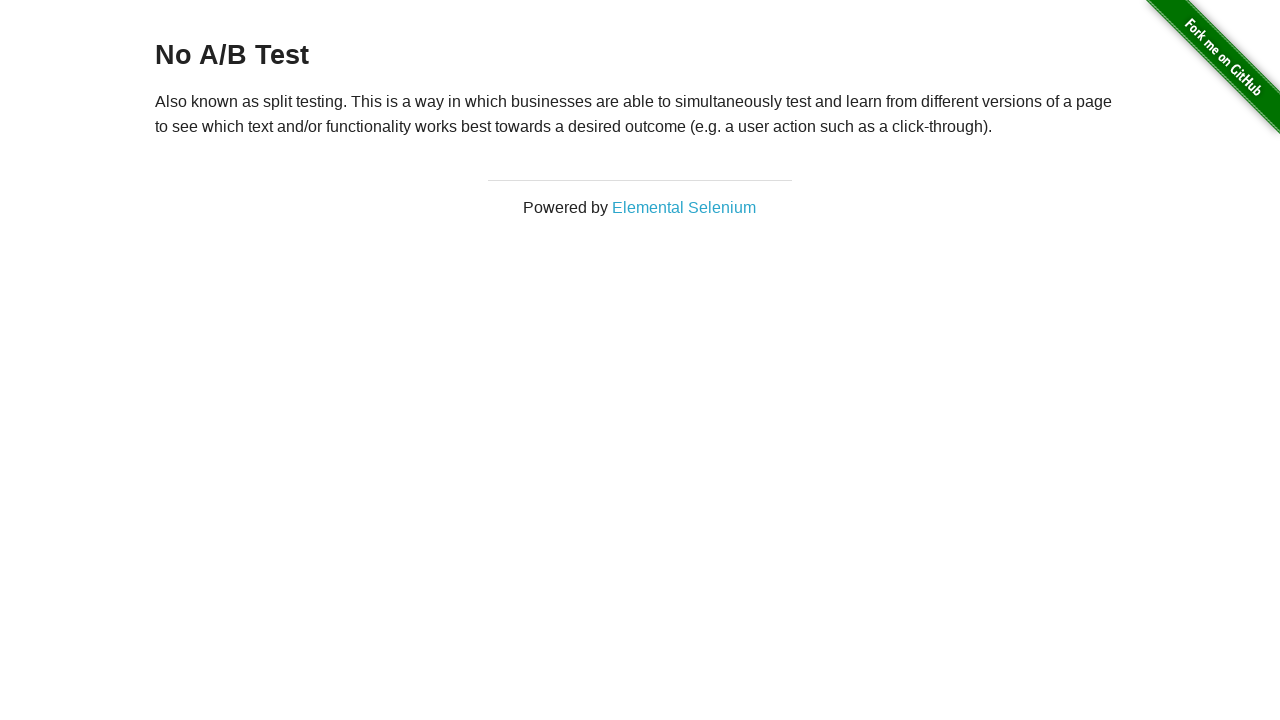

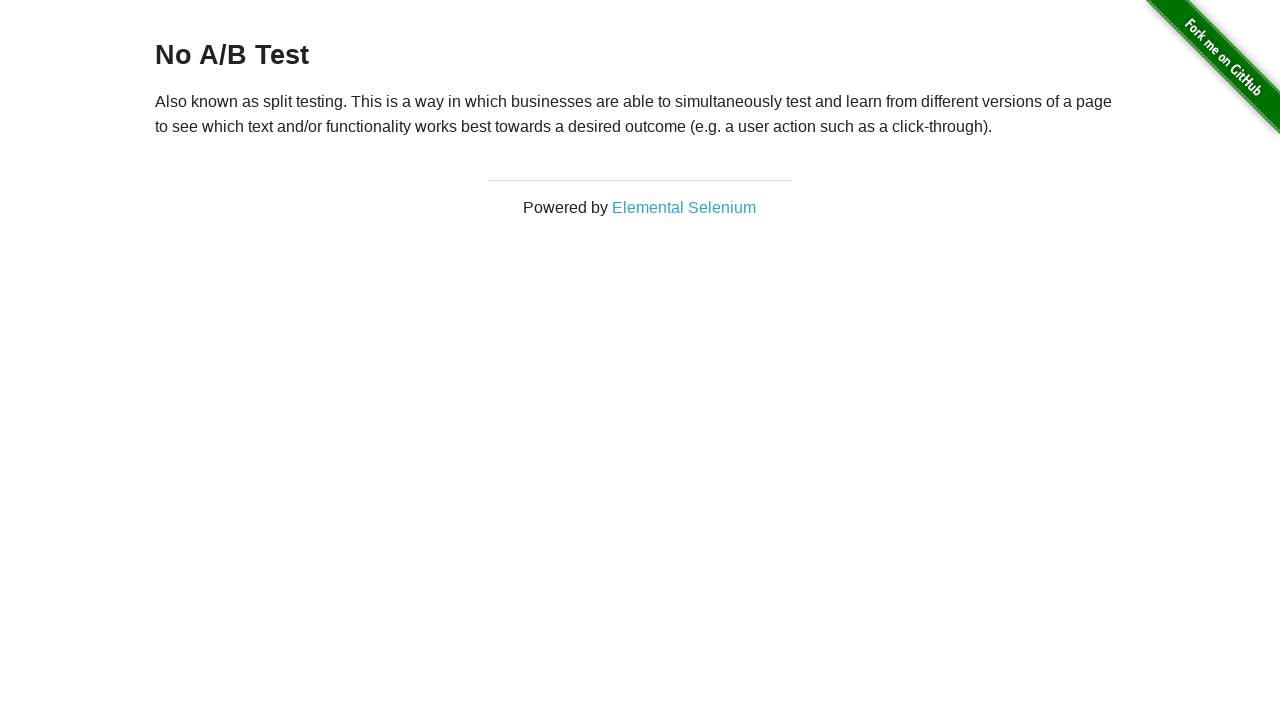